Navigates to a timezone detection website and waits for the page to load. The original test was checking BiDi/CDP session status which is Selenium-specific, so the Playwright version focuses on verifying the page loads successfully.

Starting URL: https://whatismytimezone.com/

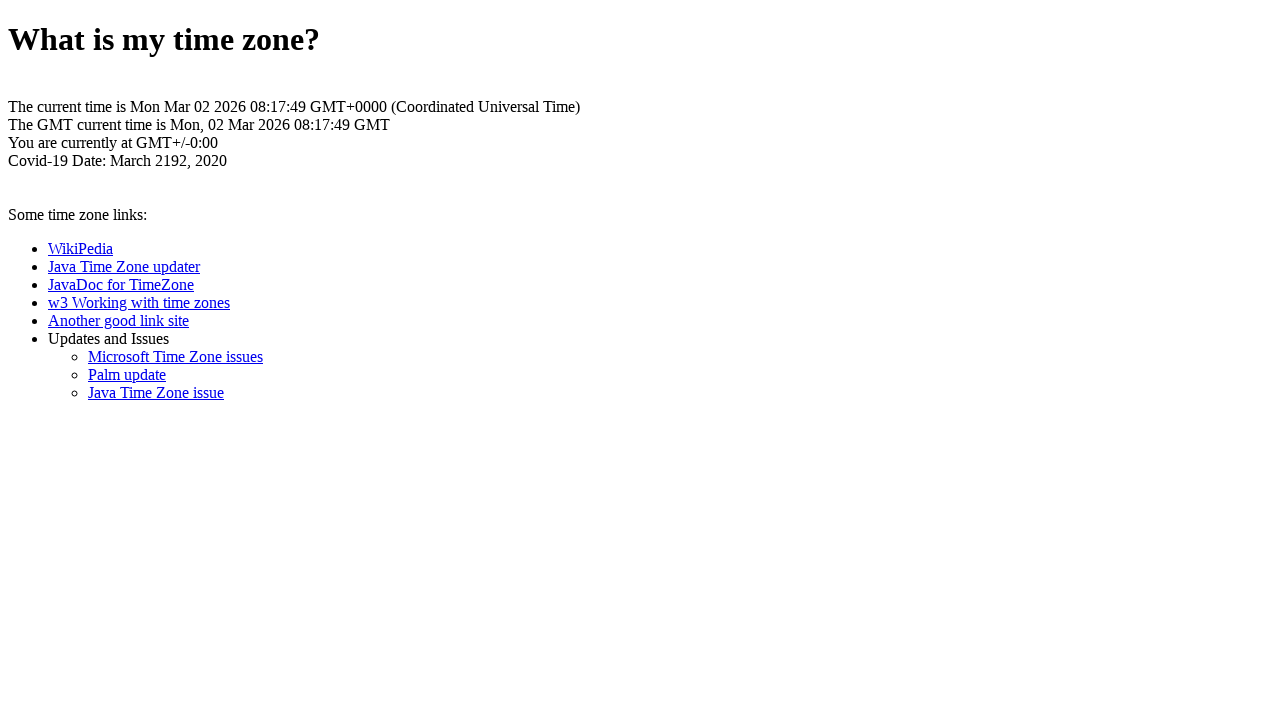

Navigated to timezone detection website
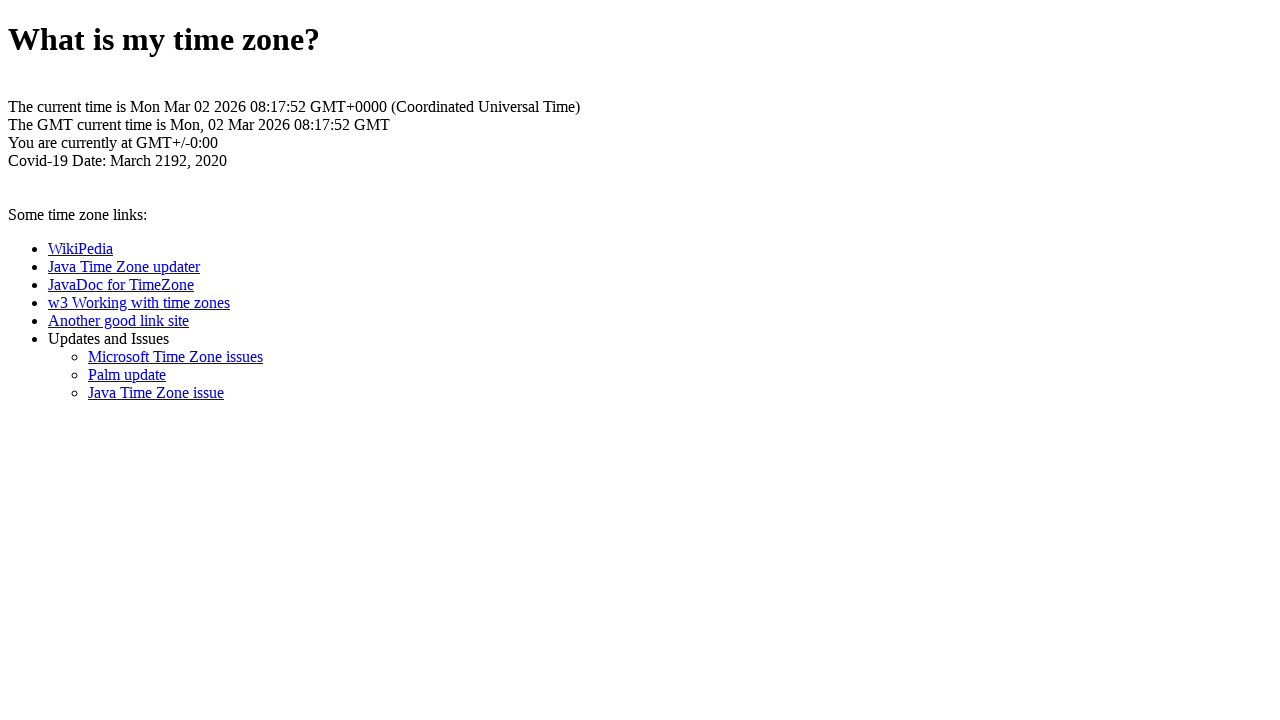

Page DOM content loaded
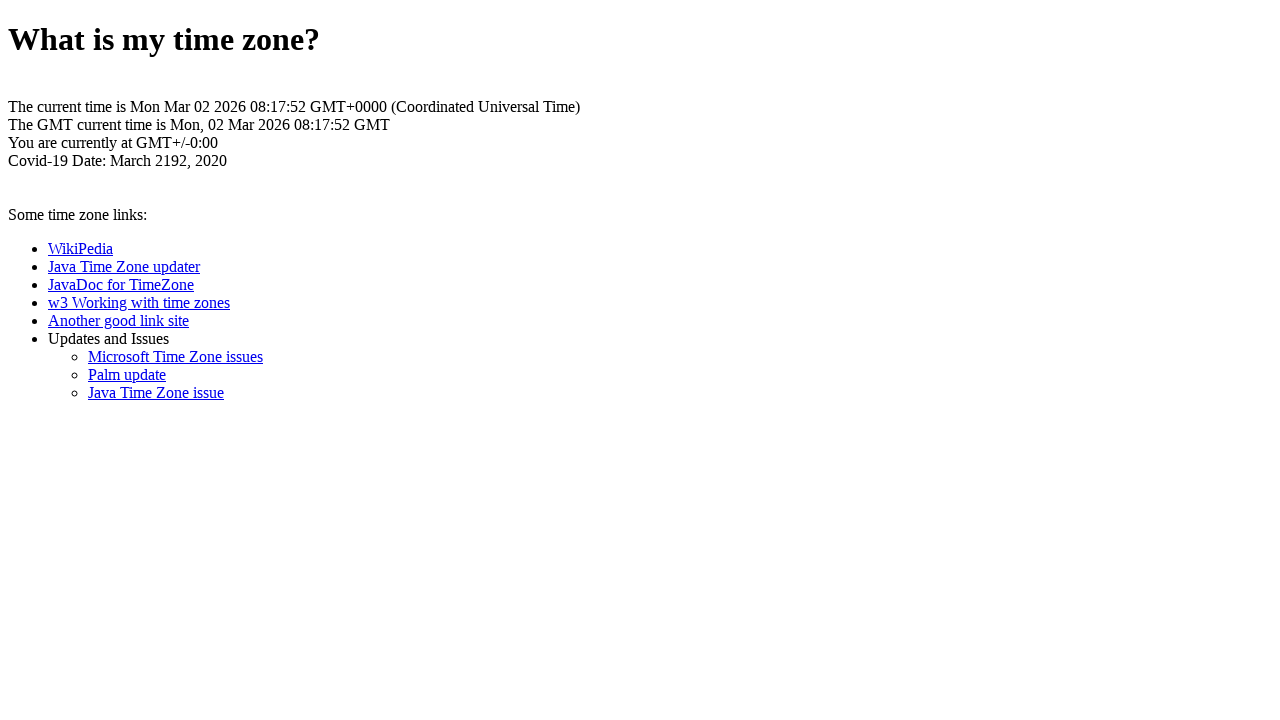

Body element is present - page loaded successfully
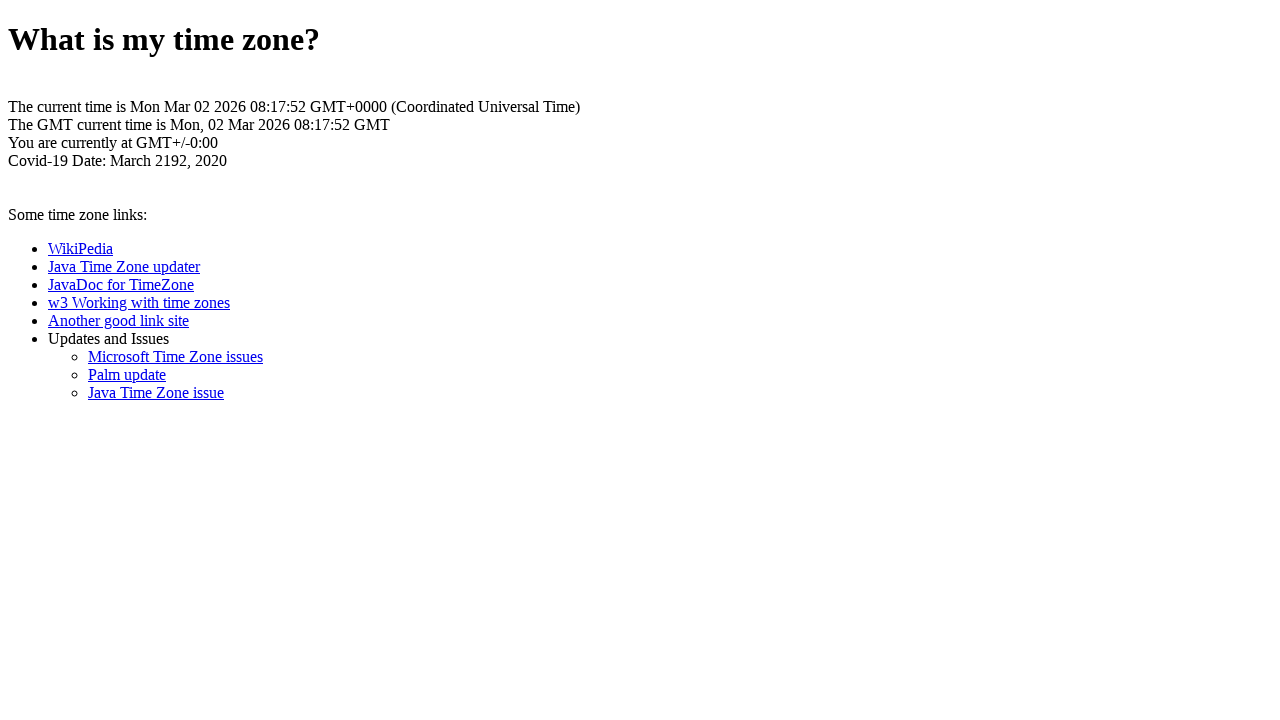

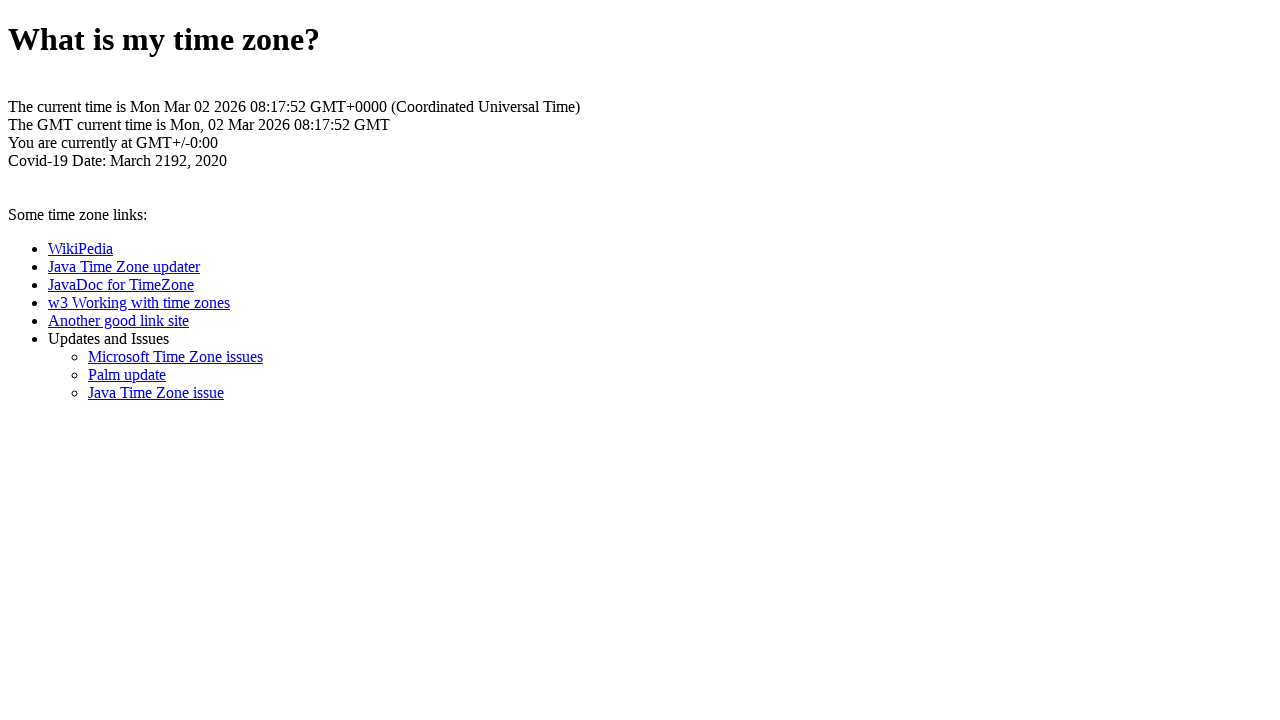